Navigates to a daily fantasy sports NHL projections page and clicks the "show all" button to display all players in the listing.

Starting URL: http://www.dailyfantasyfuel.com/nhl?platform=fd

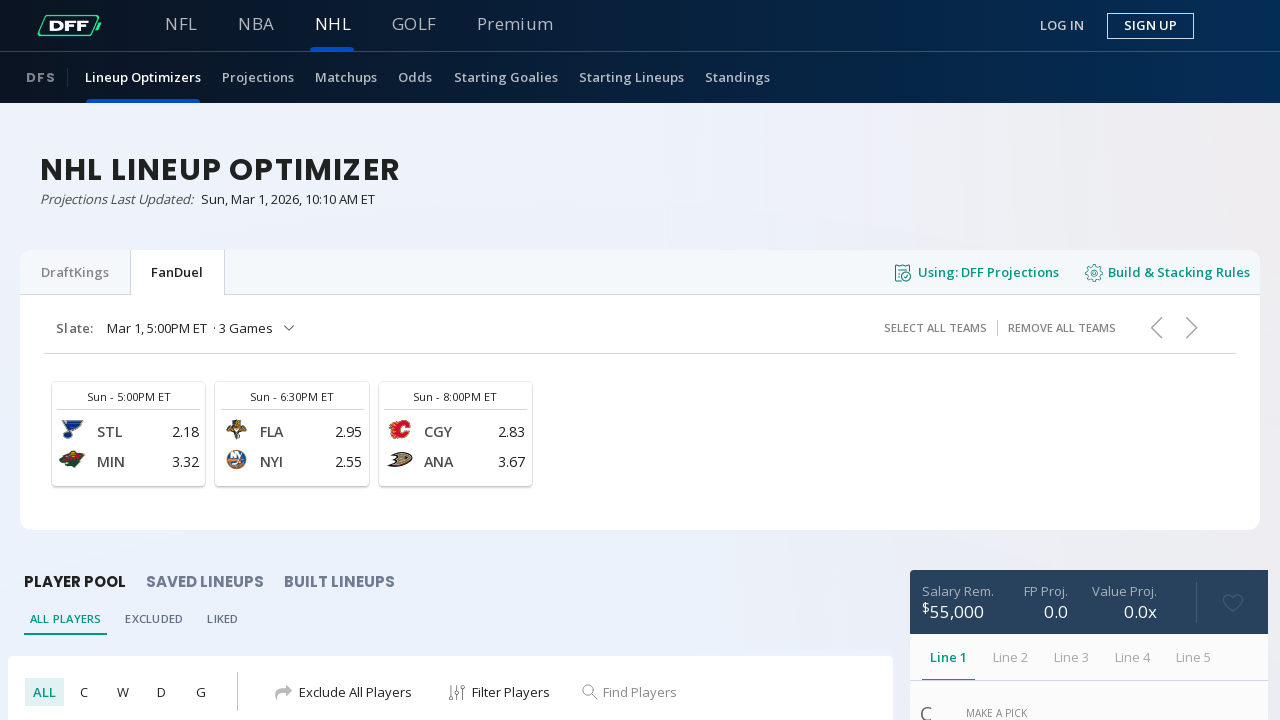

Waited 5 seconds for page to load
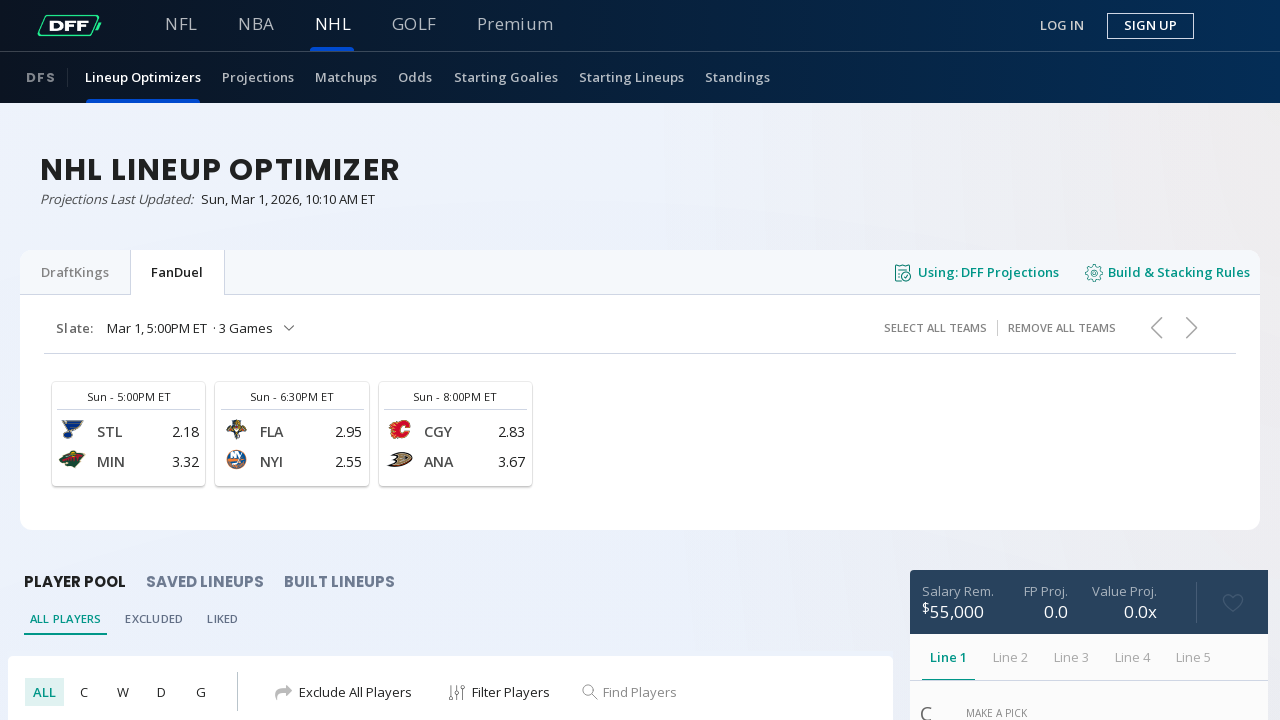

Clicked 'show all' button to display all players at (439, 360) on xpath=//*[@id="listings"]/div/li/span
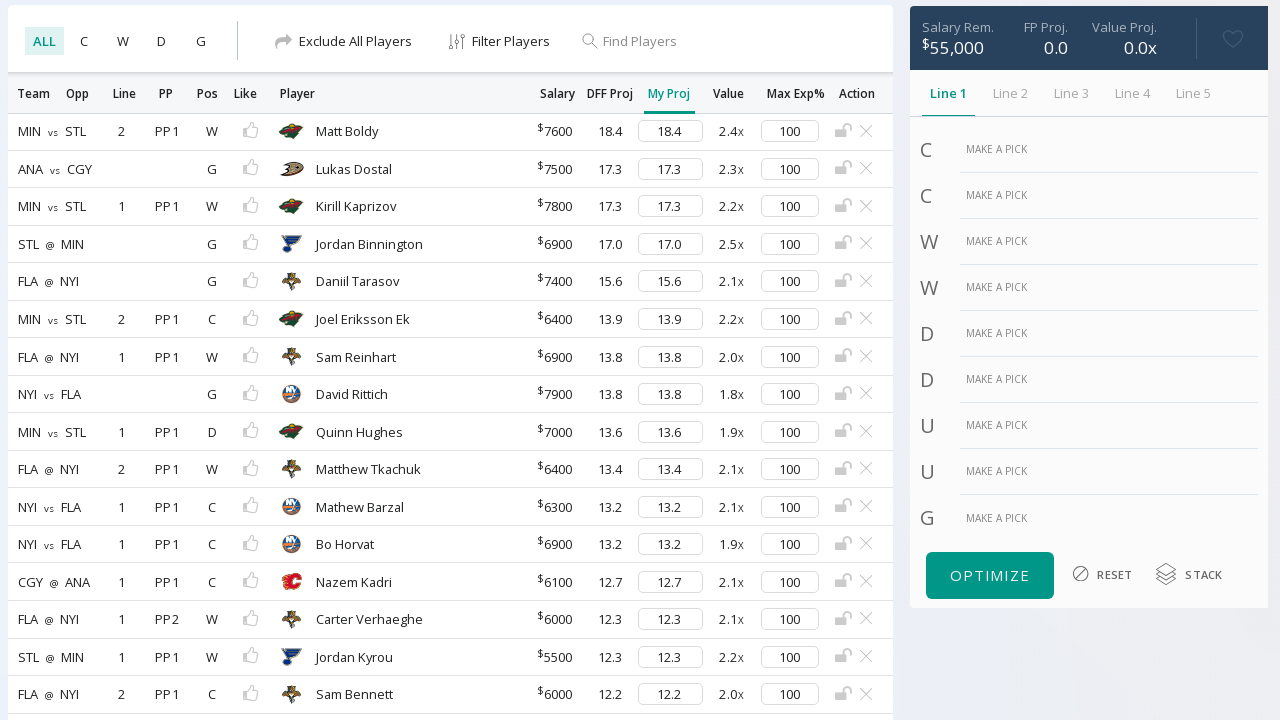

Waited 5 seconds for all players to load
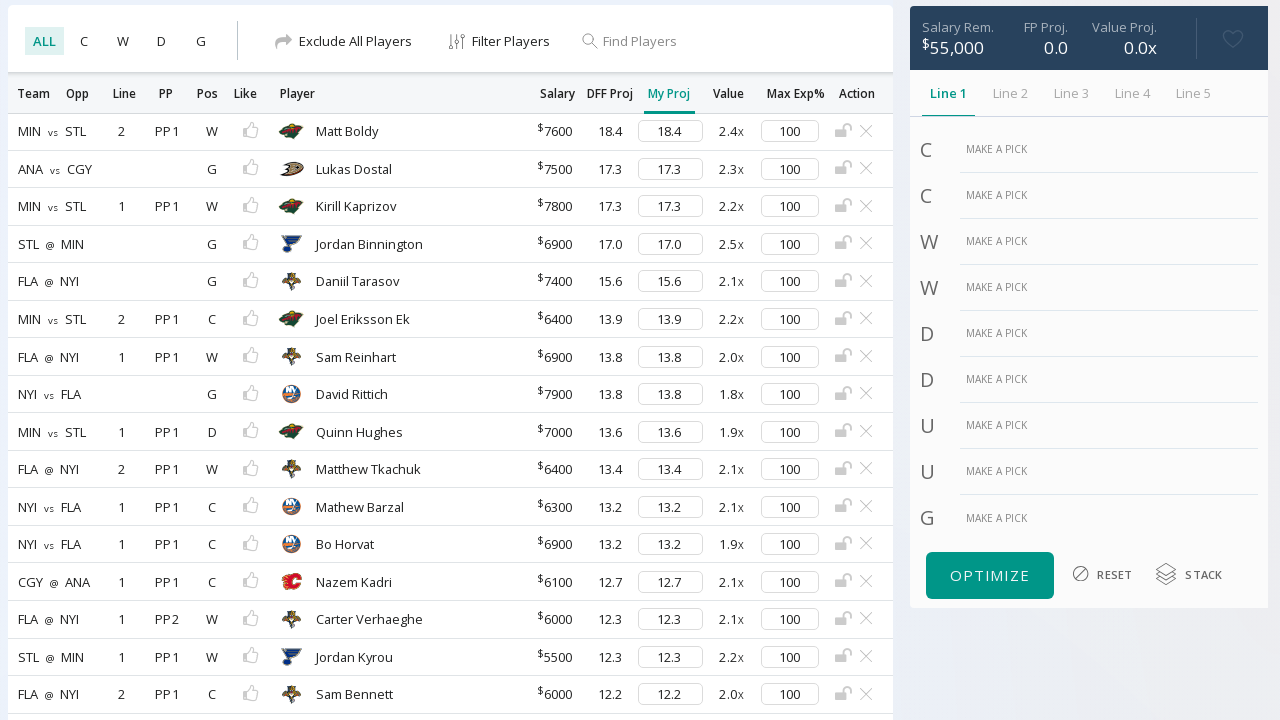

Verified listings container is visible
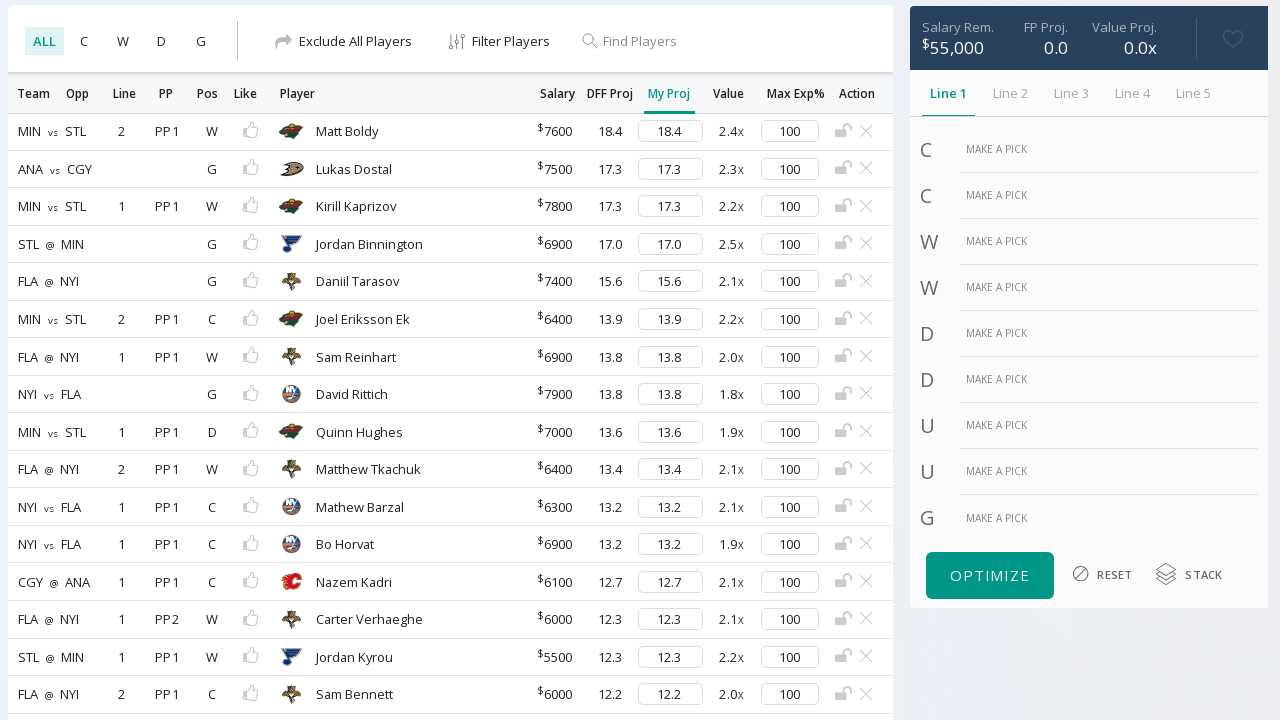

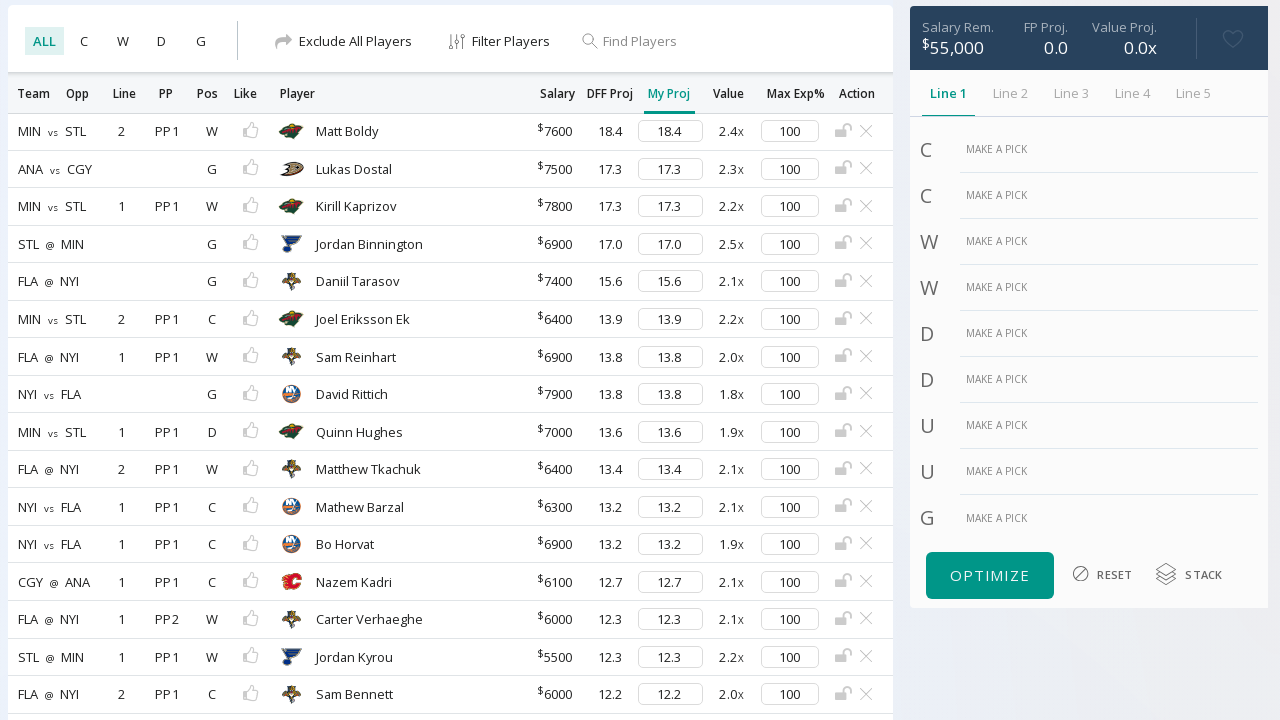